Opens the WebdriverIO homepage and navigates to the API documentation page by clicking the API link in the navigation

Starting URL: https://webdriver.io

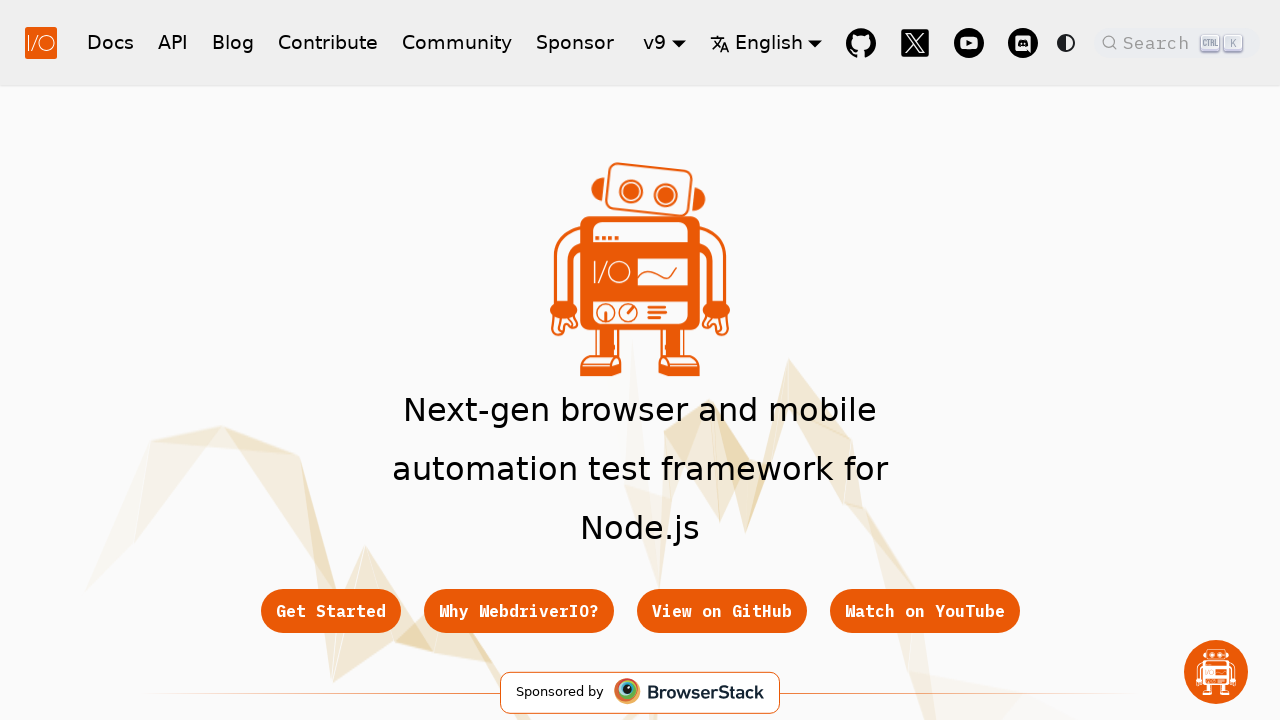

Navigated to WebdriverIO homepage
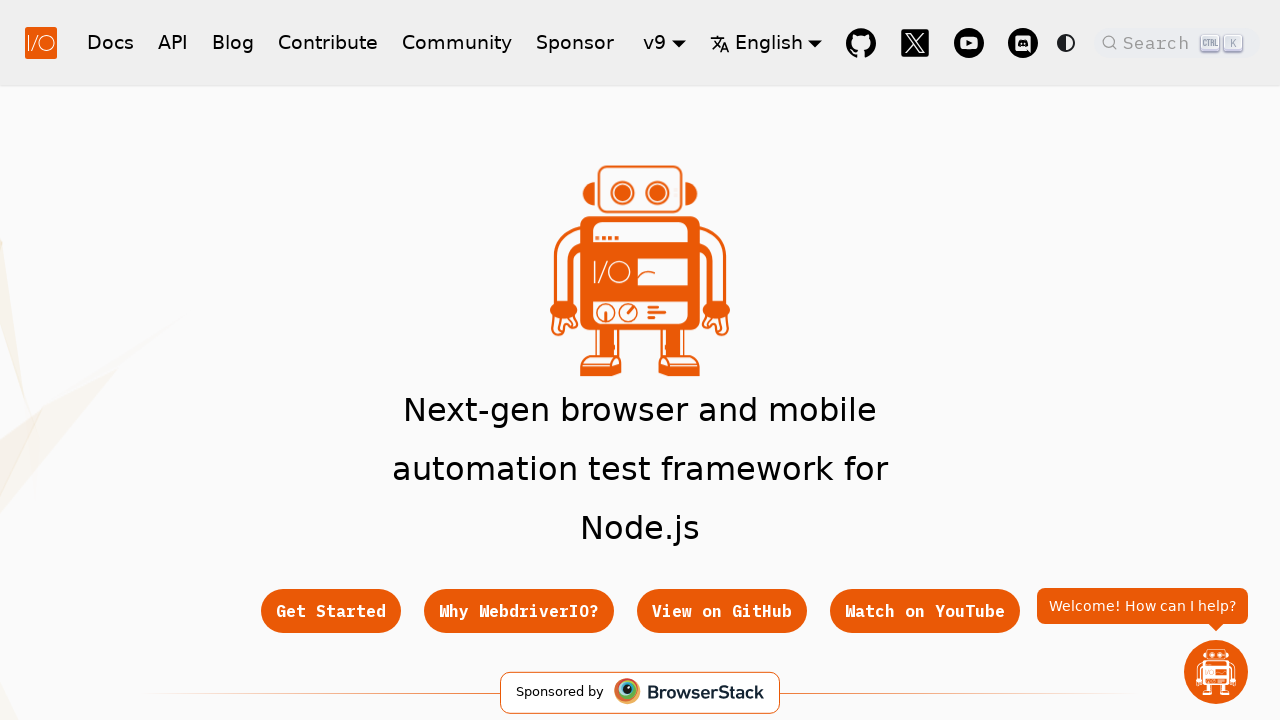

Clicked API link in navigation at (173, 42) on nav a[href="/docs/api"]
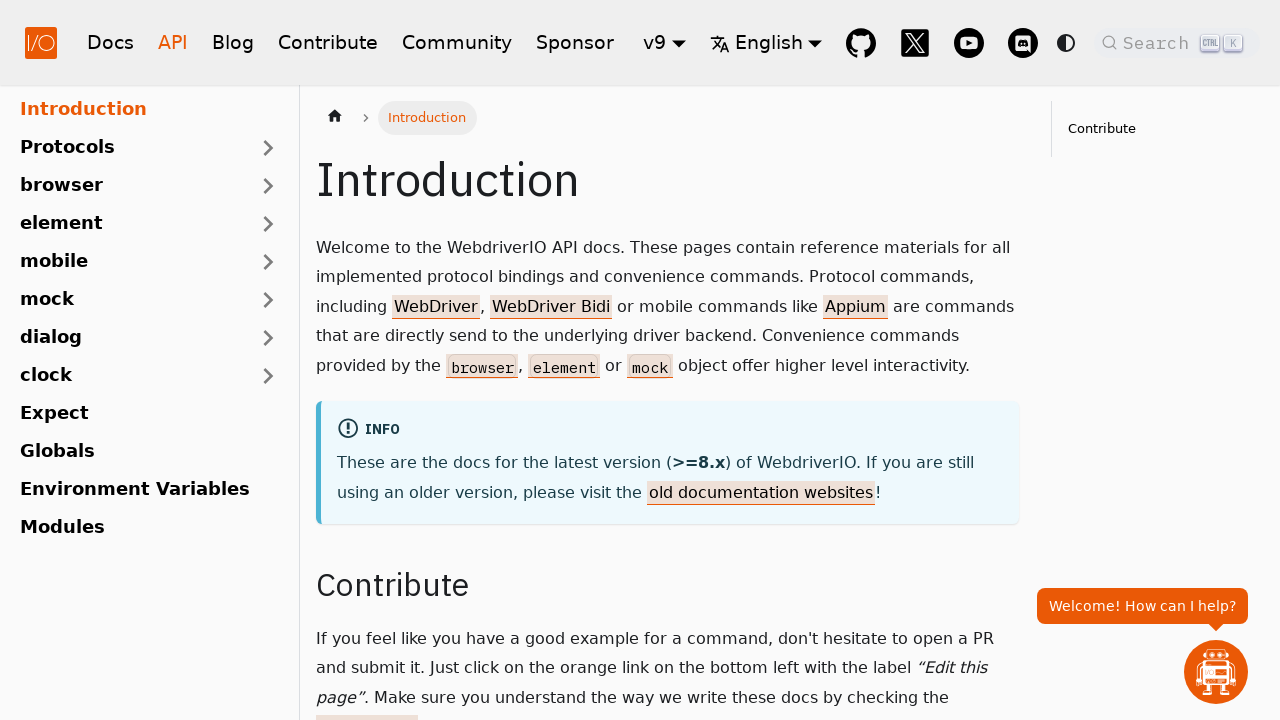

API documentation page loaded successfully
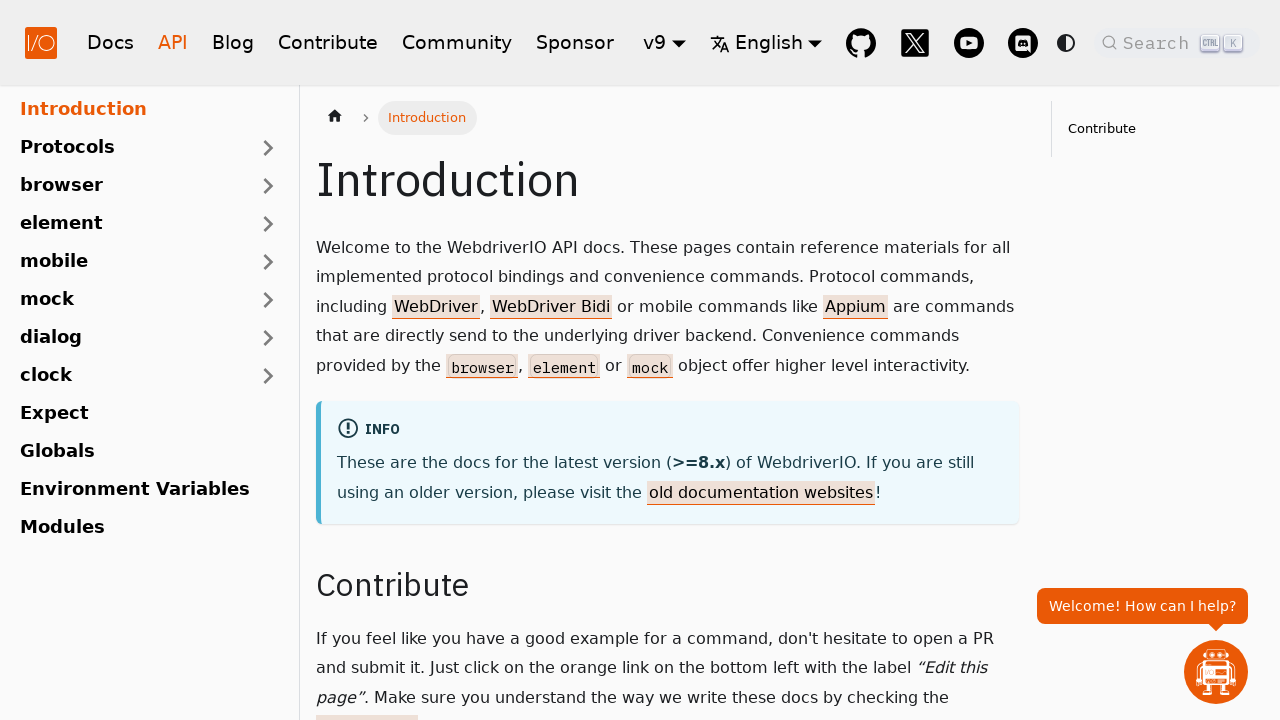

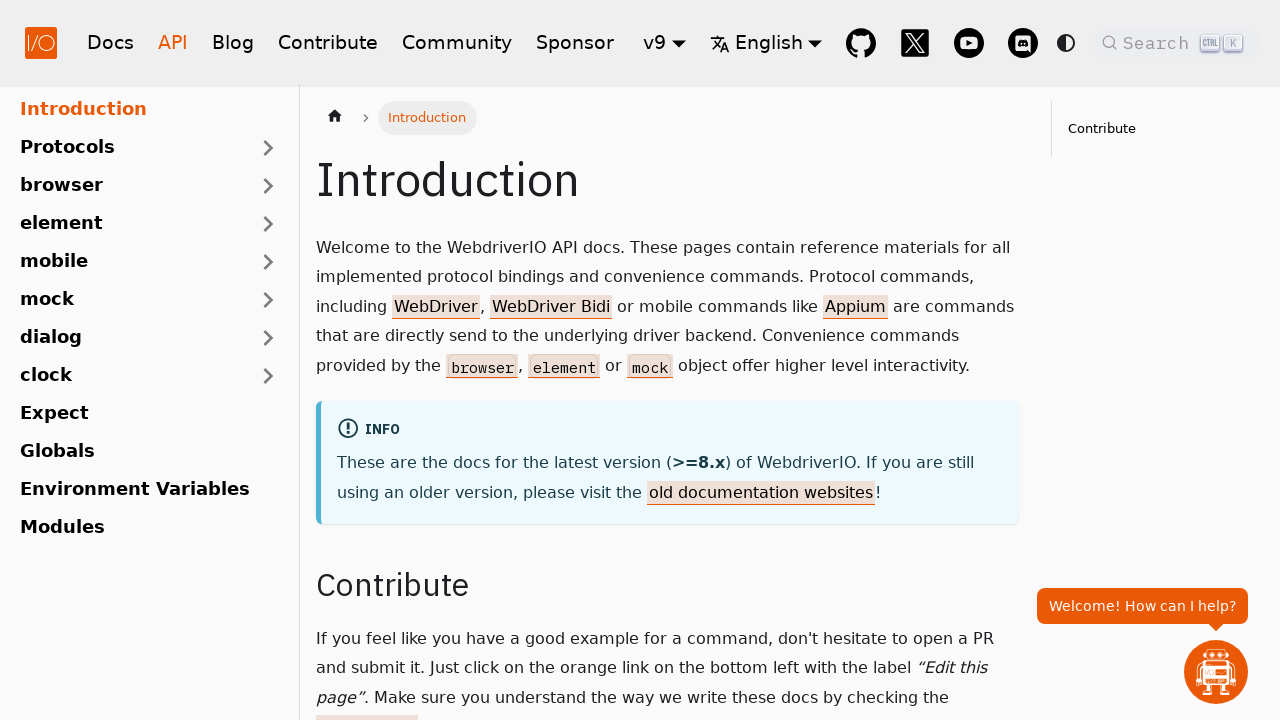